Tests homepage elements verification including title, navigation buttons, content sections, team member information, and button navigation functionality

Starting URL: https://jhu-oose-f24.github.io/Team-SuperSurveyors/

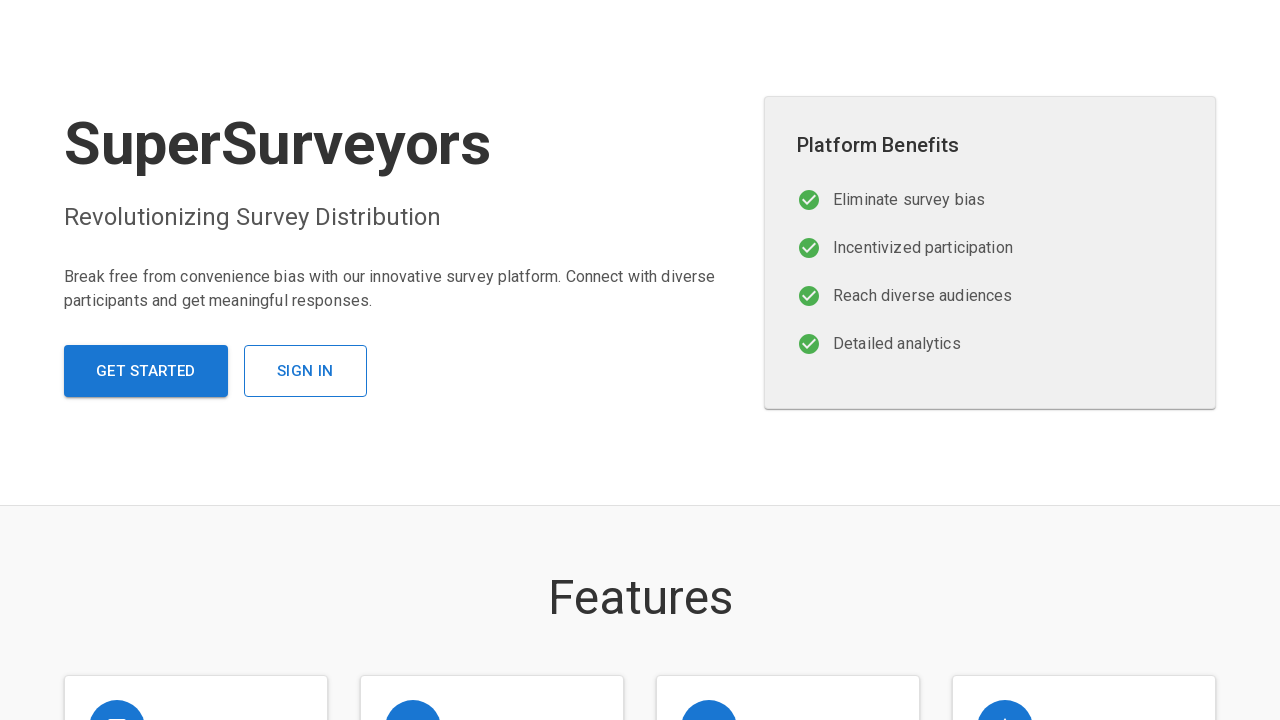

Verified page title is 'SuperSurveyors'
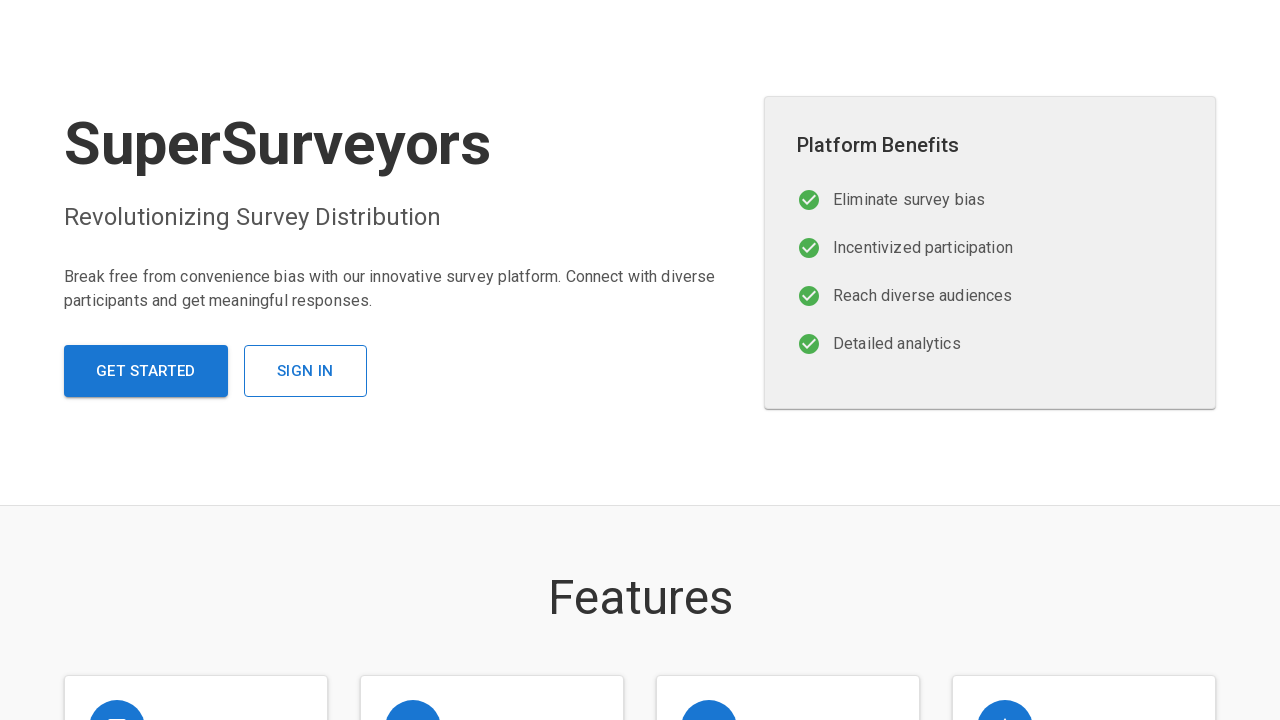

Main header 'SuperSurveyors' loaded
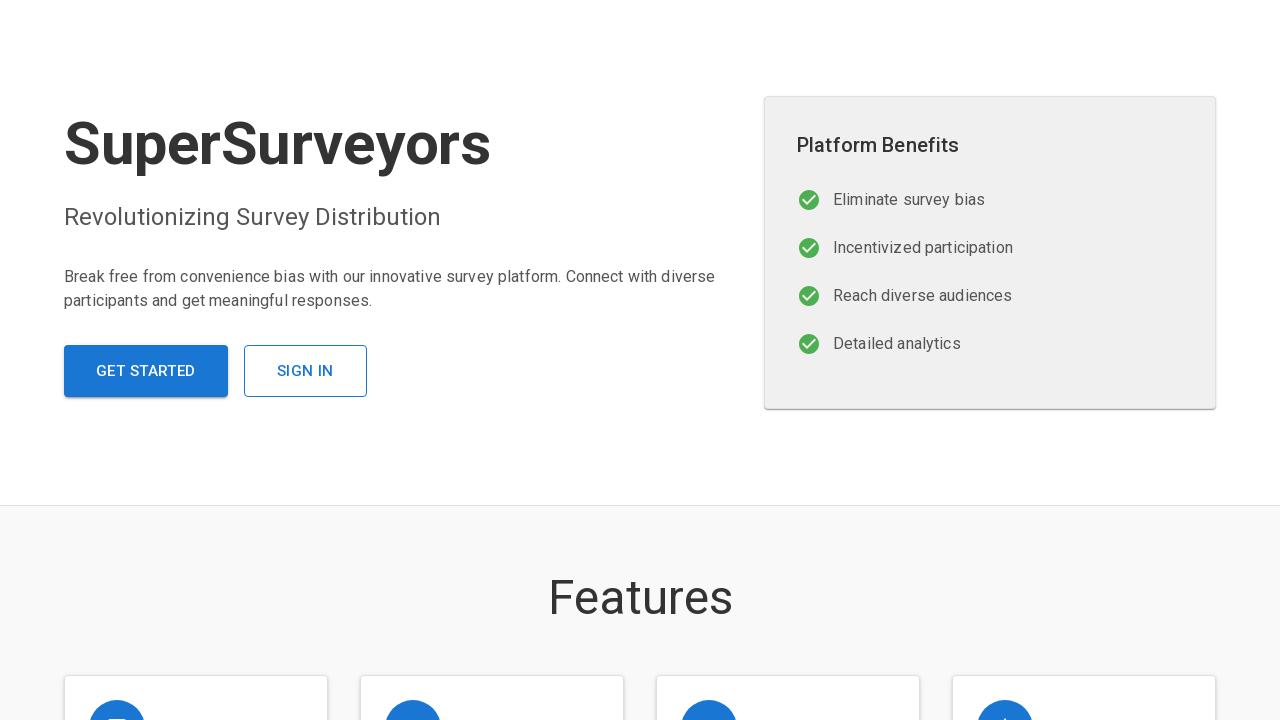

Get Started button is displayed
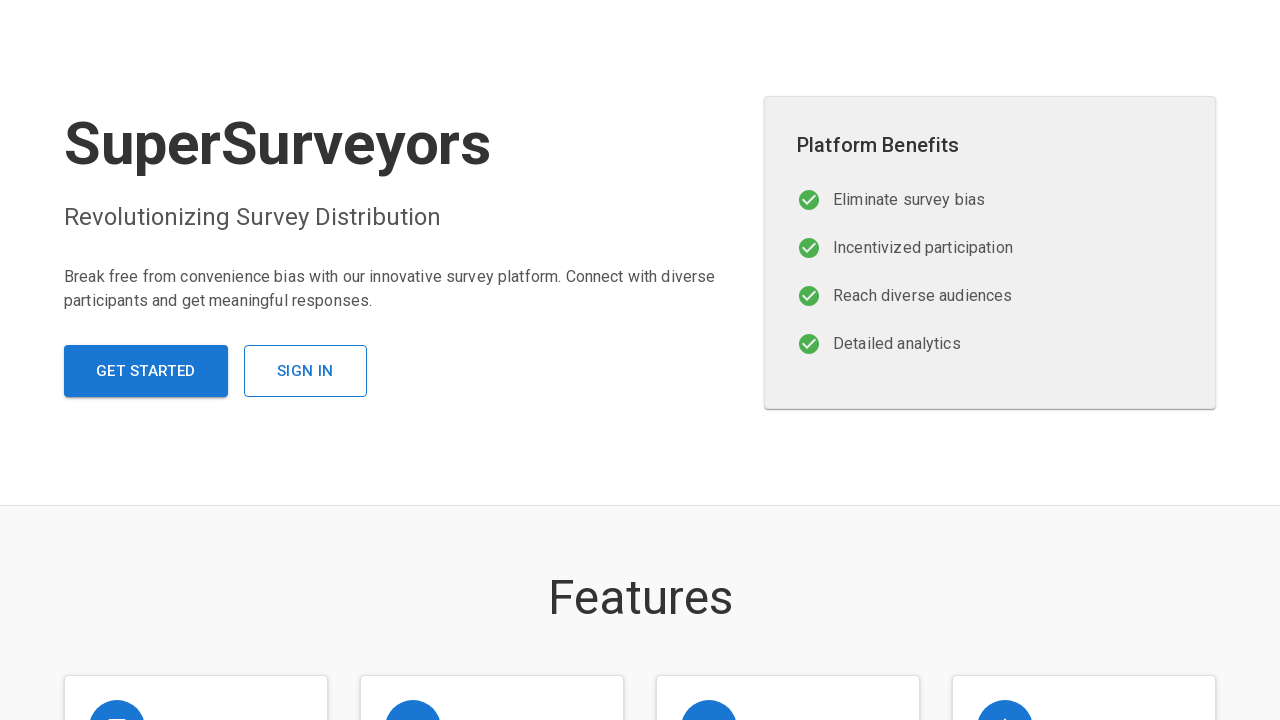

Sign In button is displayed
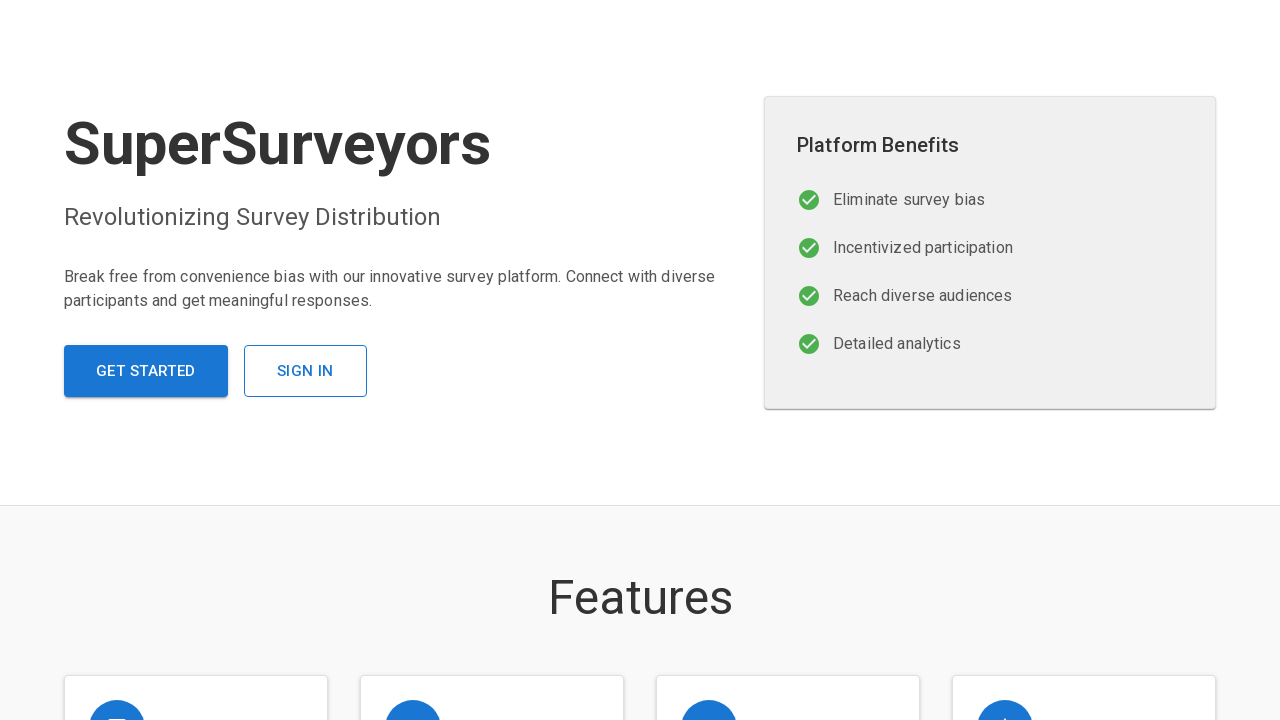

Platform Benefits section is visible
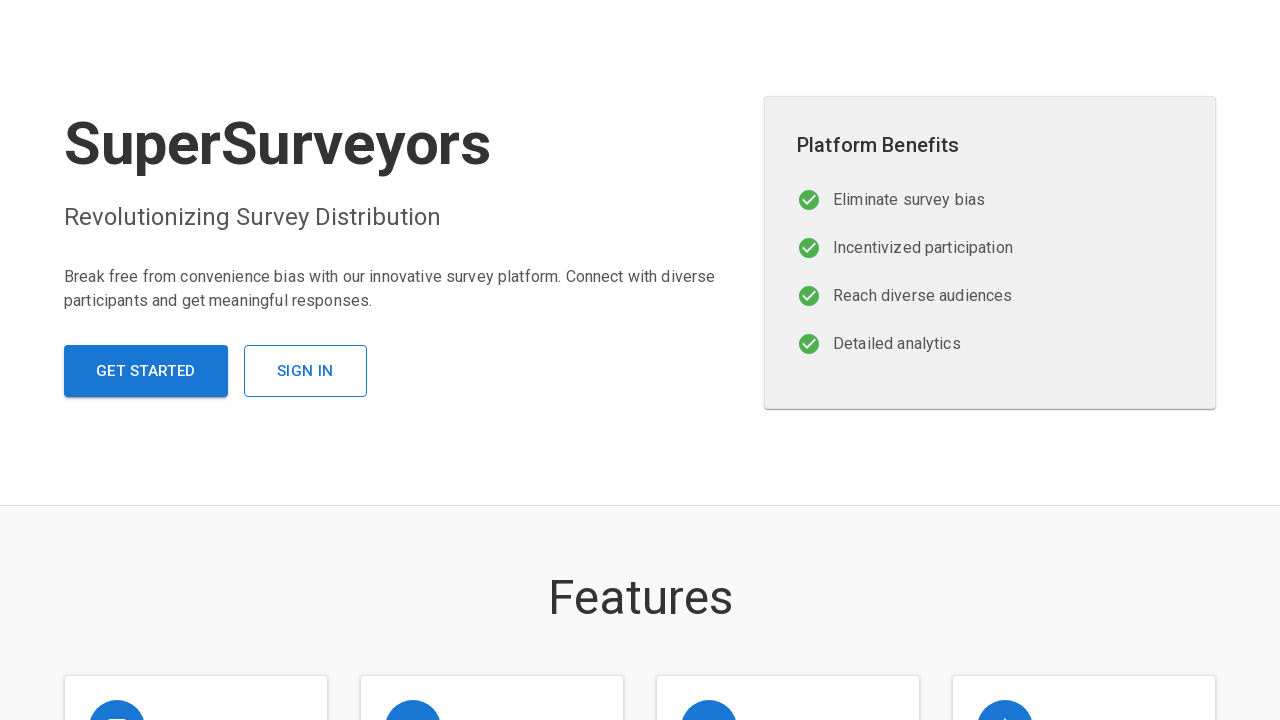

Features section is visible
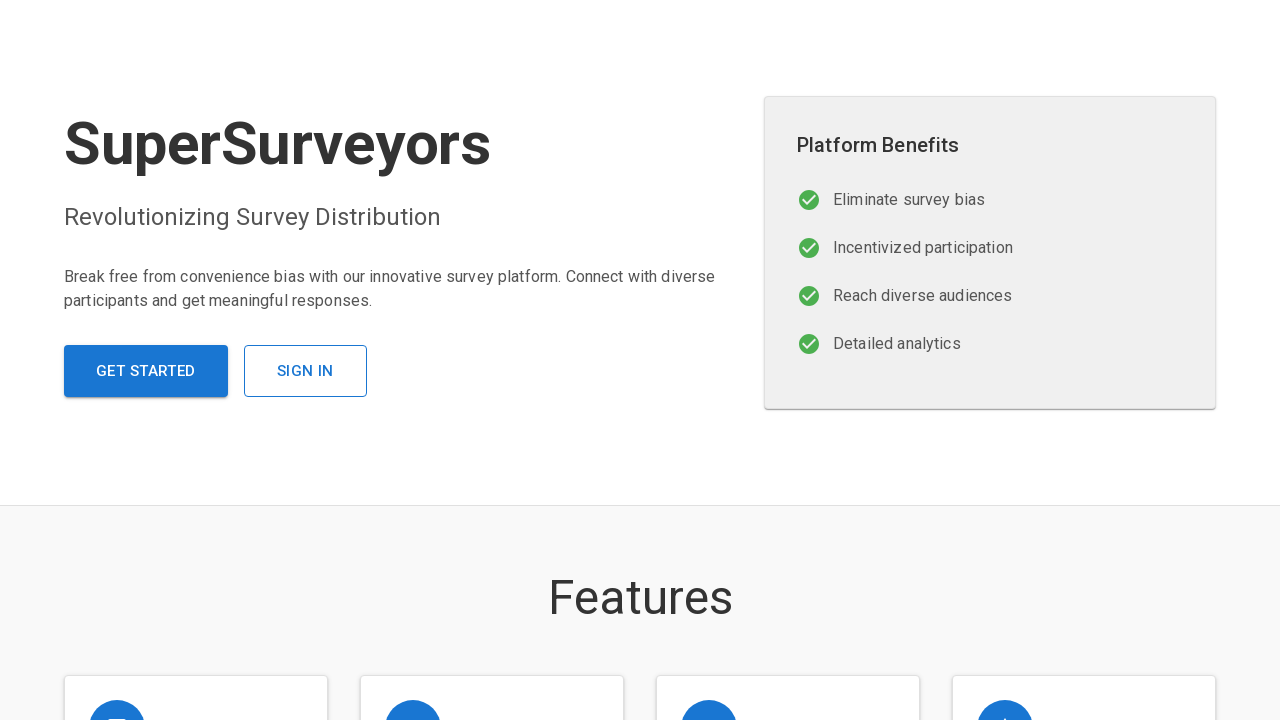

How It Works section is visible
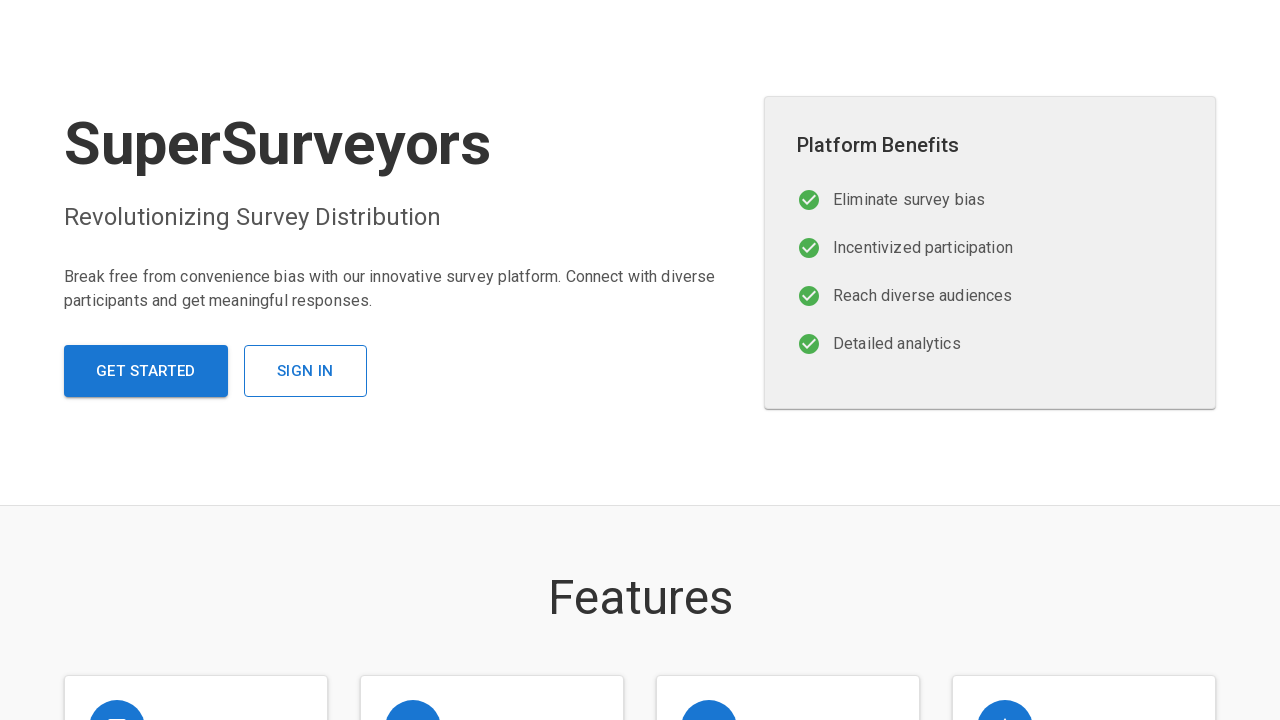

Our Team section is visible
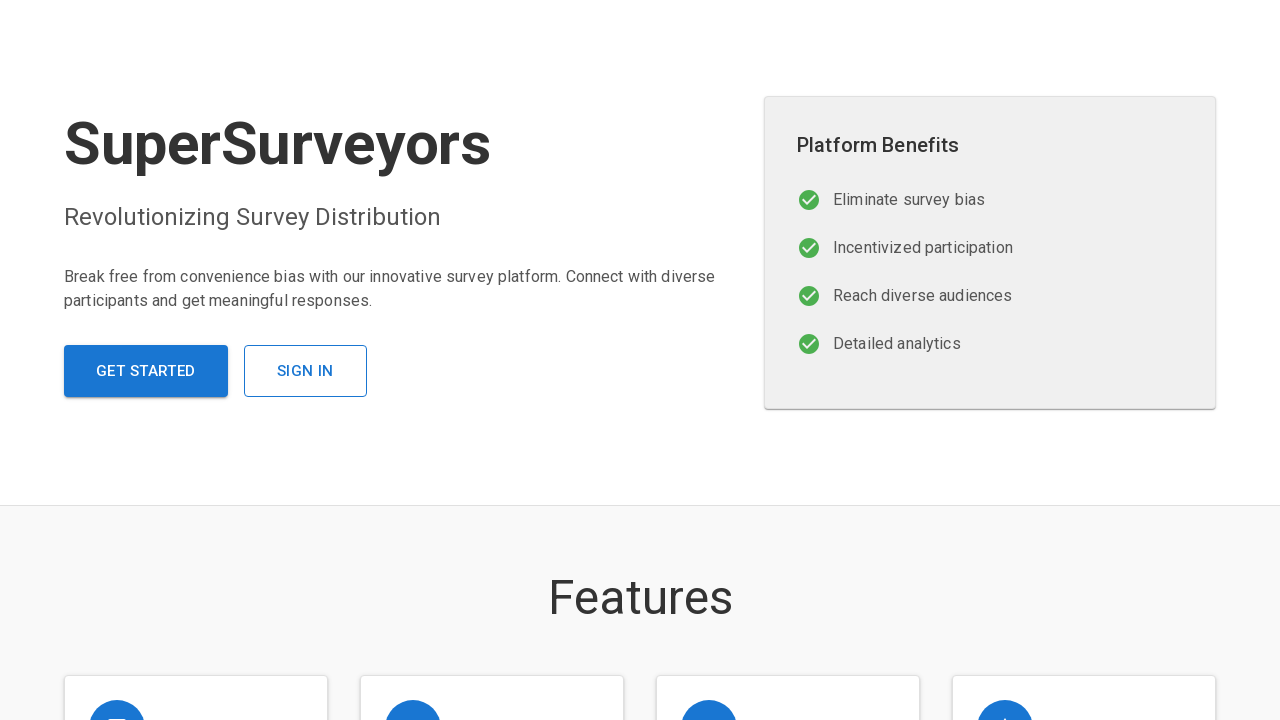

Team member 'Larry Cai' is displayed
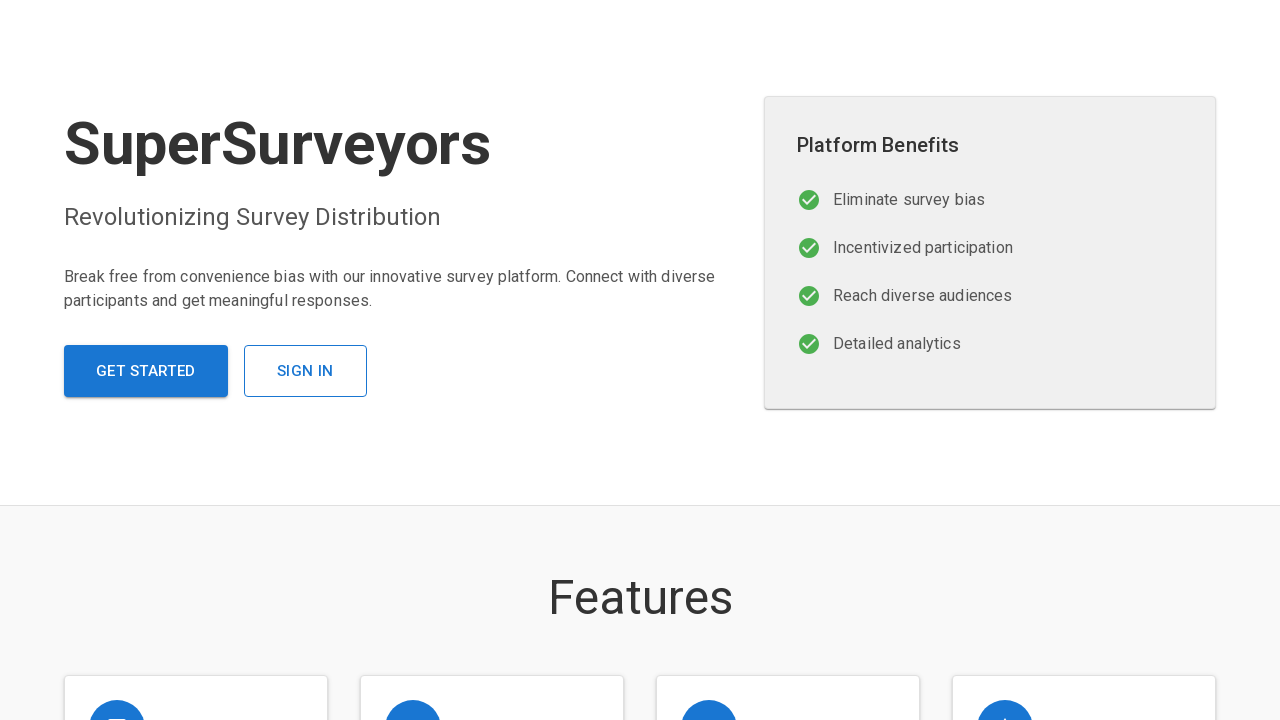

Team member 'Jianwei Chen' is displayed
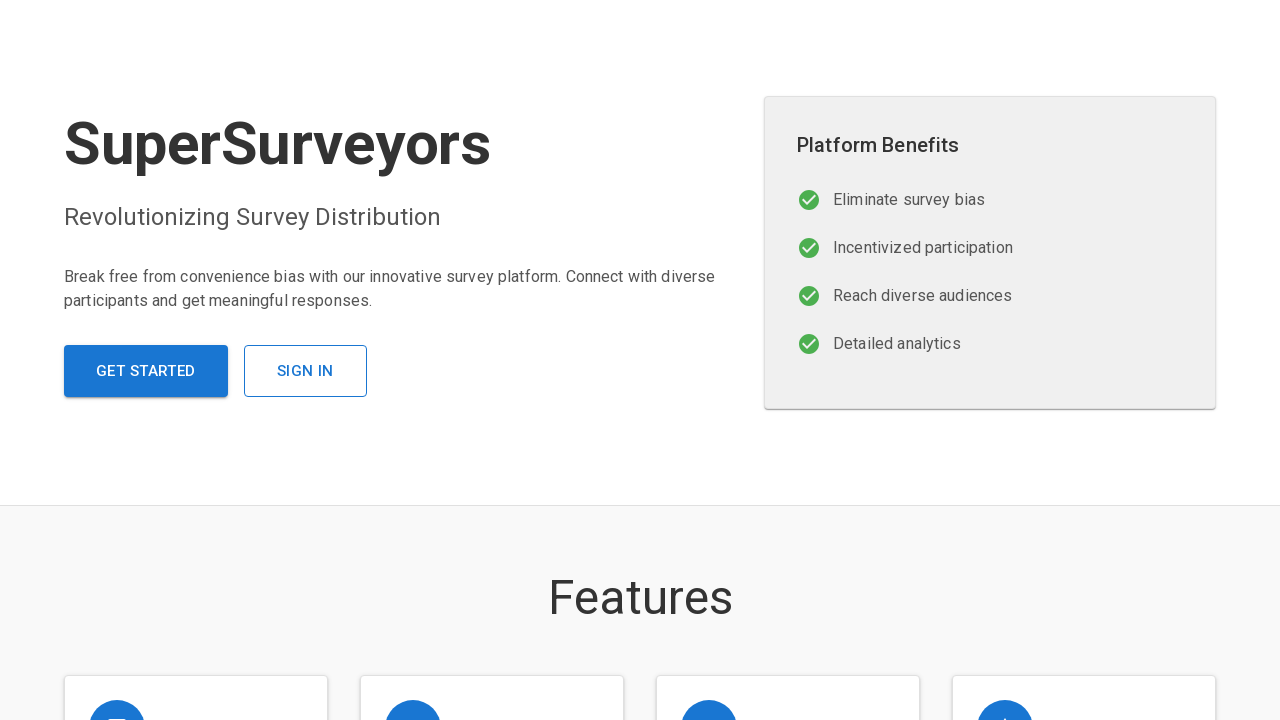

Team member 'Mia Jin' is displayed
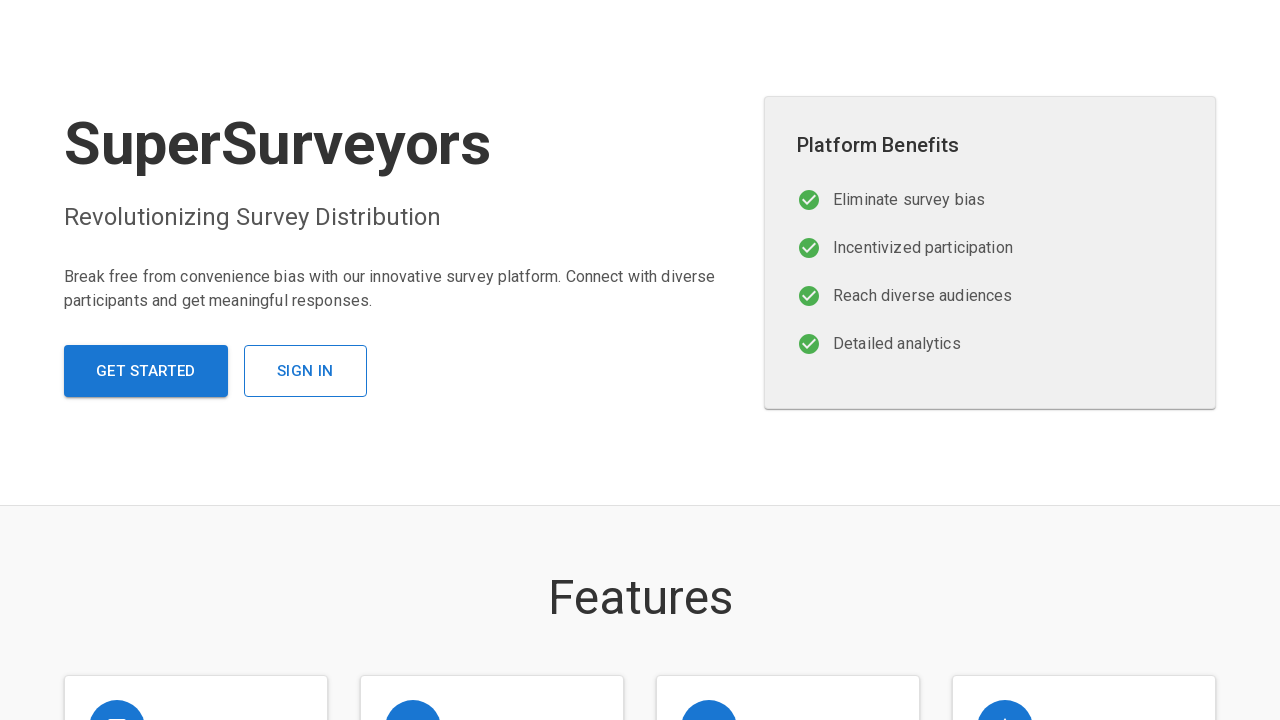

Team member 'Noah Park' is displayed
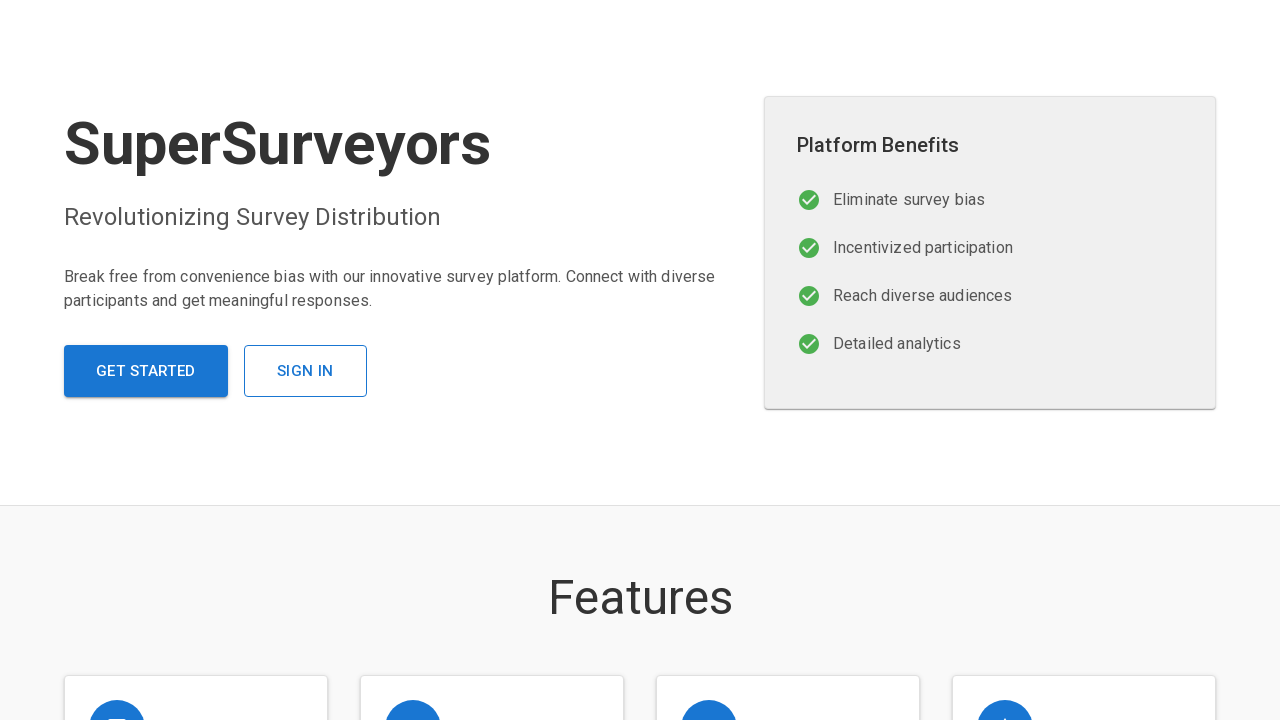

Team member 'Xin Tan' is displayed
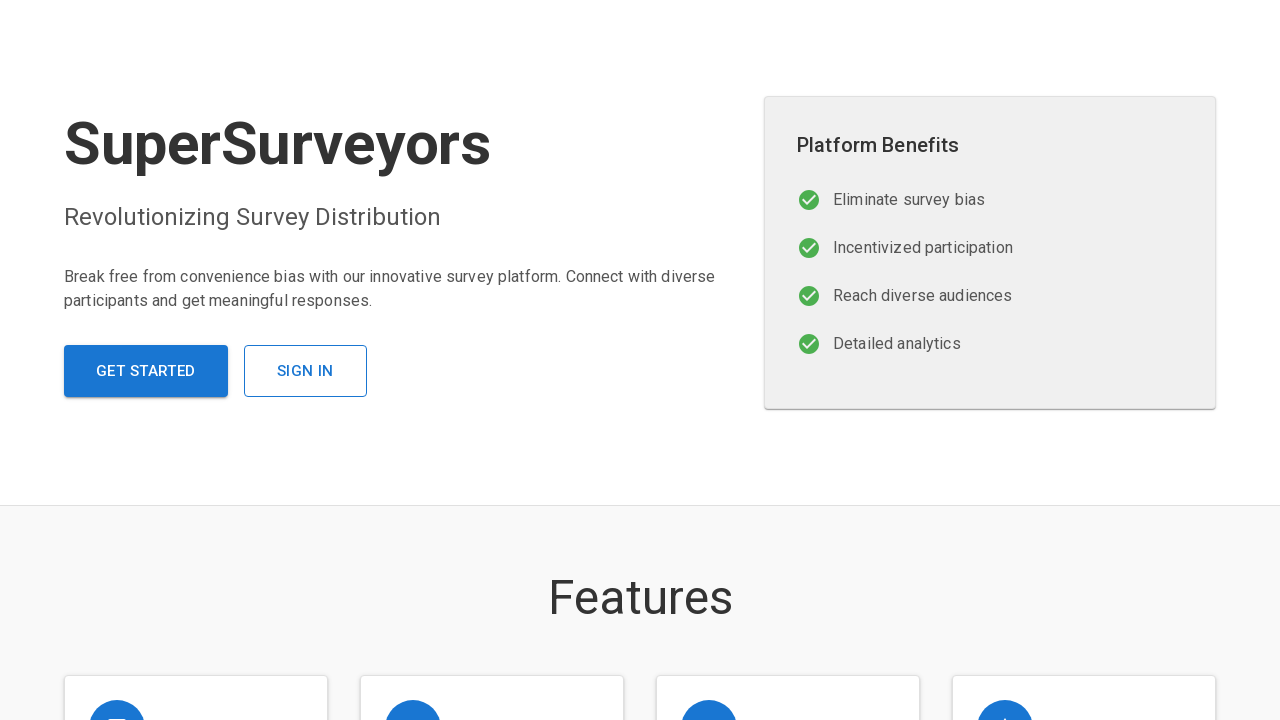

Team member 'Jiayi Zhang' is displayed
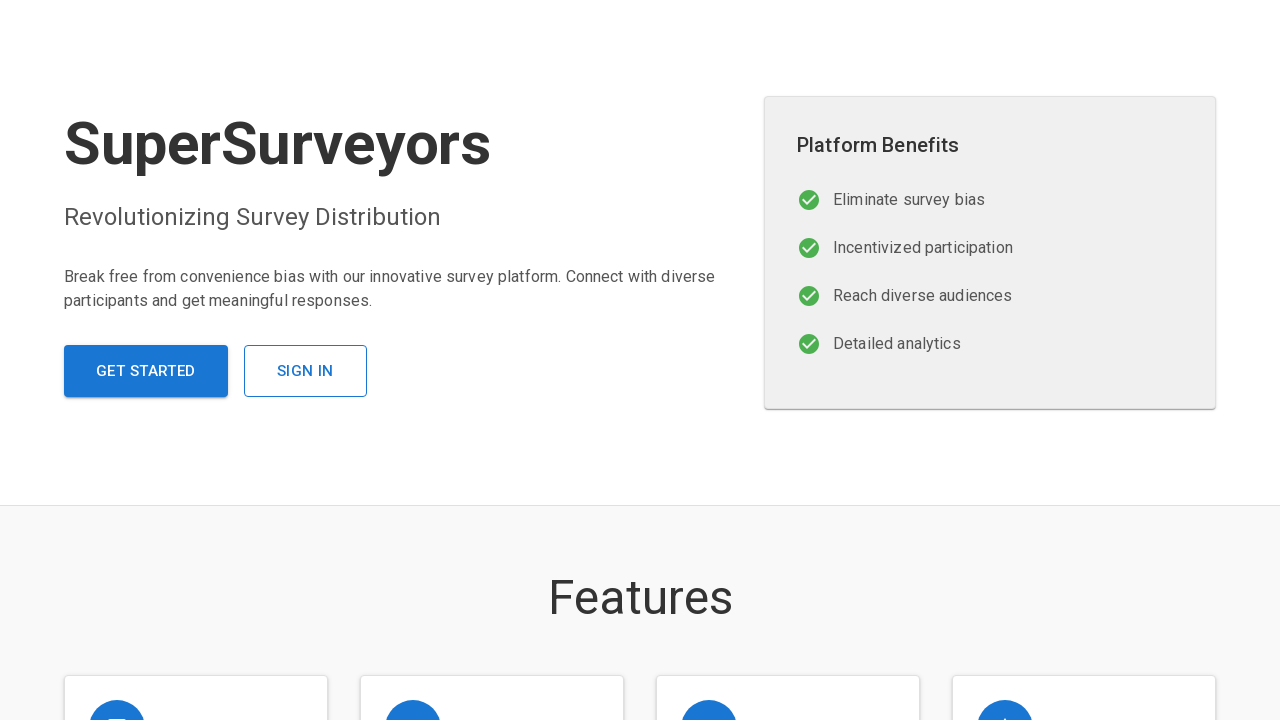

Navigated back to homepage
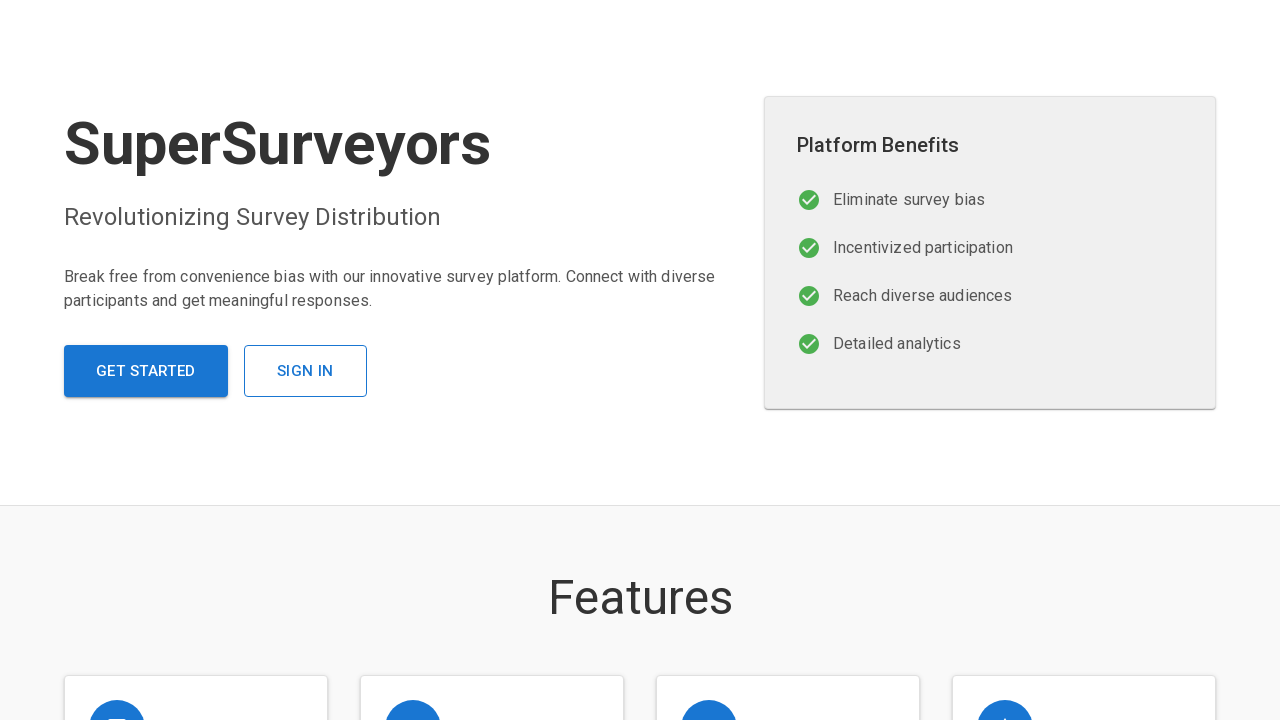

Located Sign In button
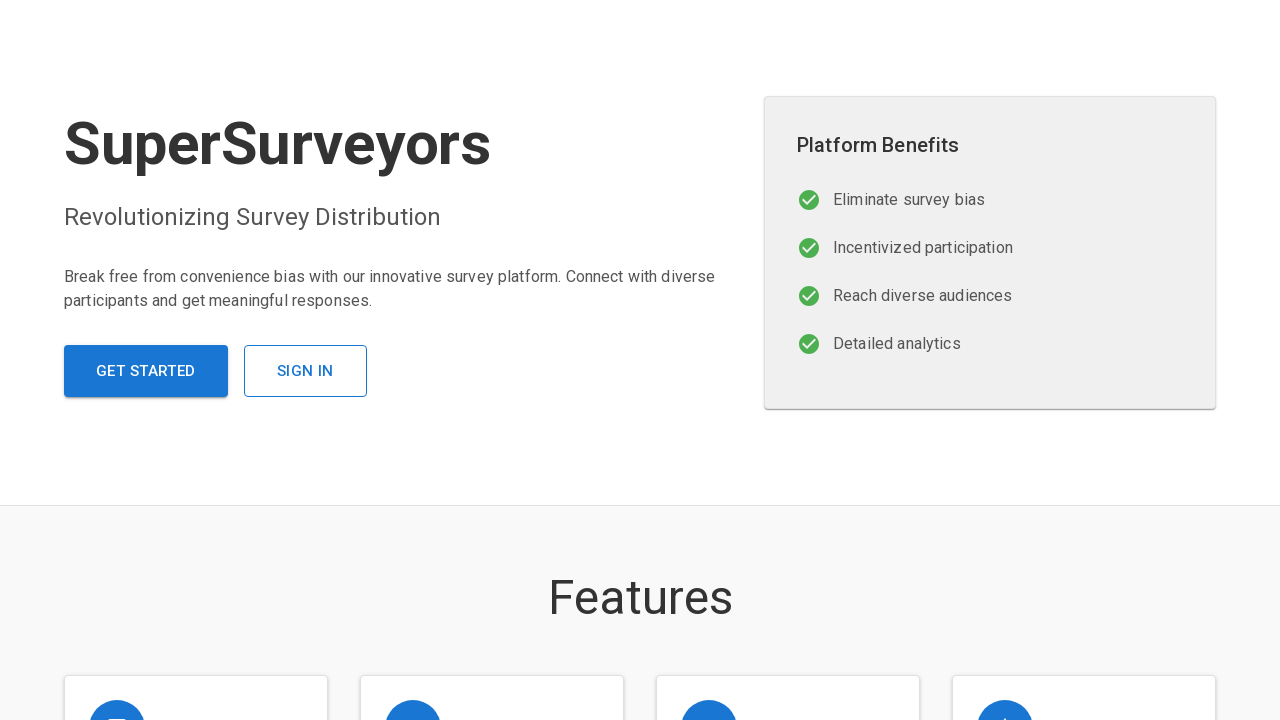

Scrolled Sign In button into view
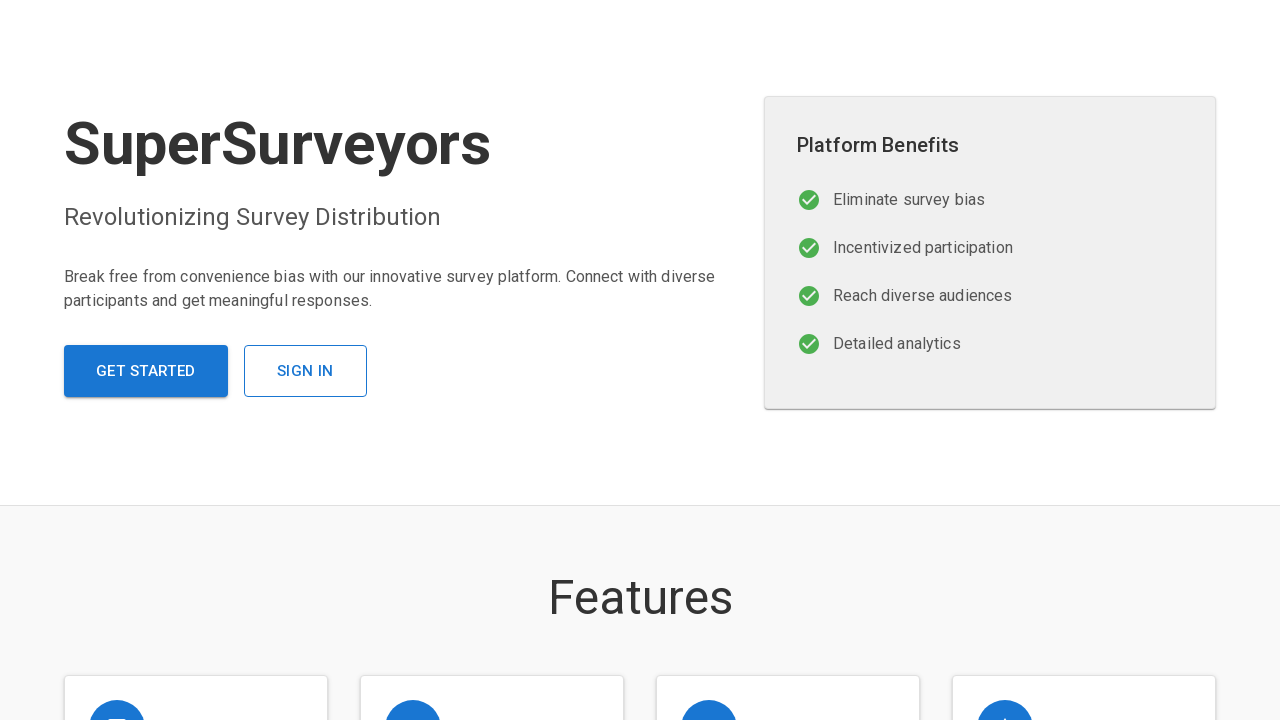

Clicked Sign In button at (305, 371) on button:has-text('Sign In')
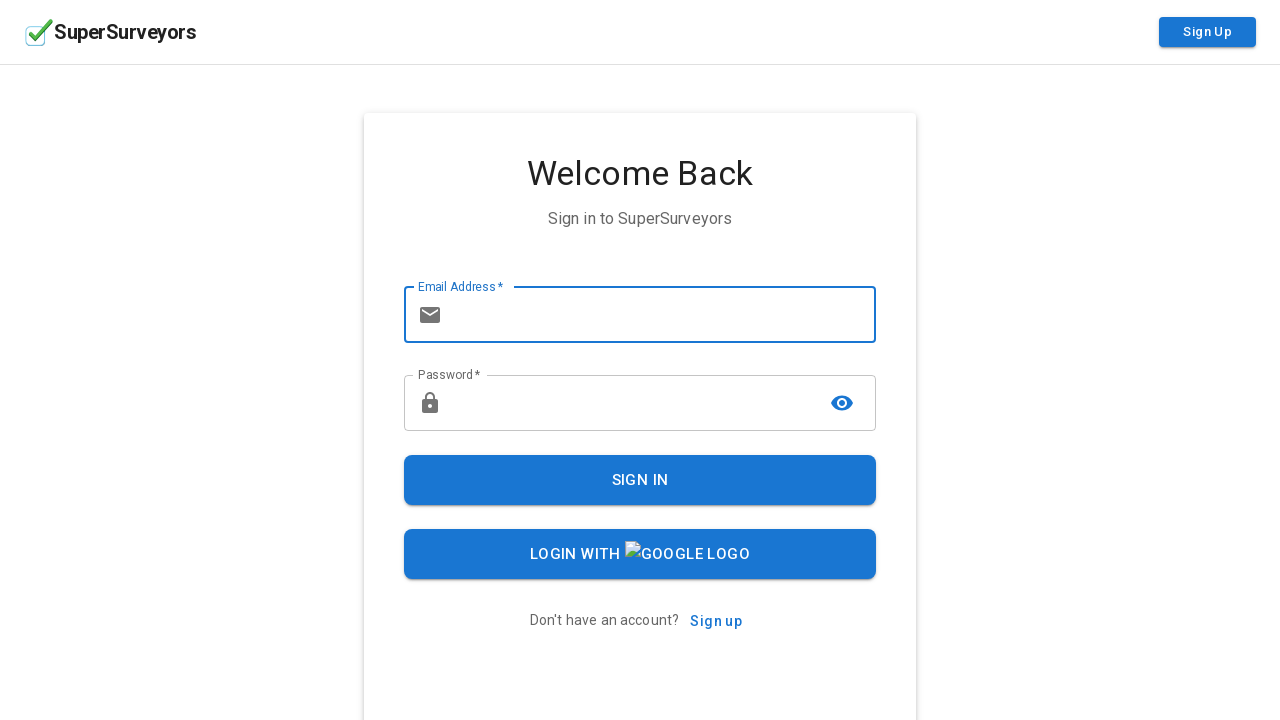

Navigated to login page
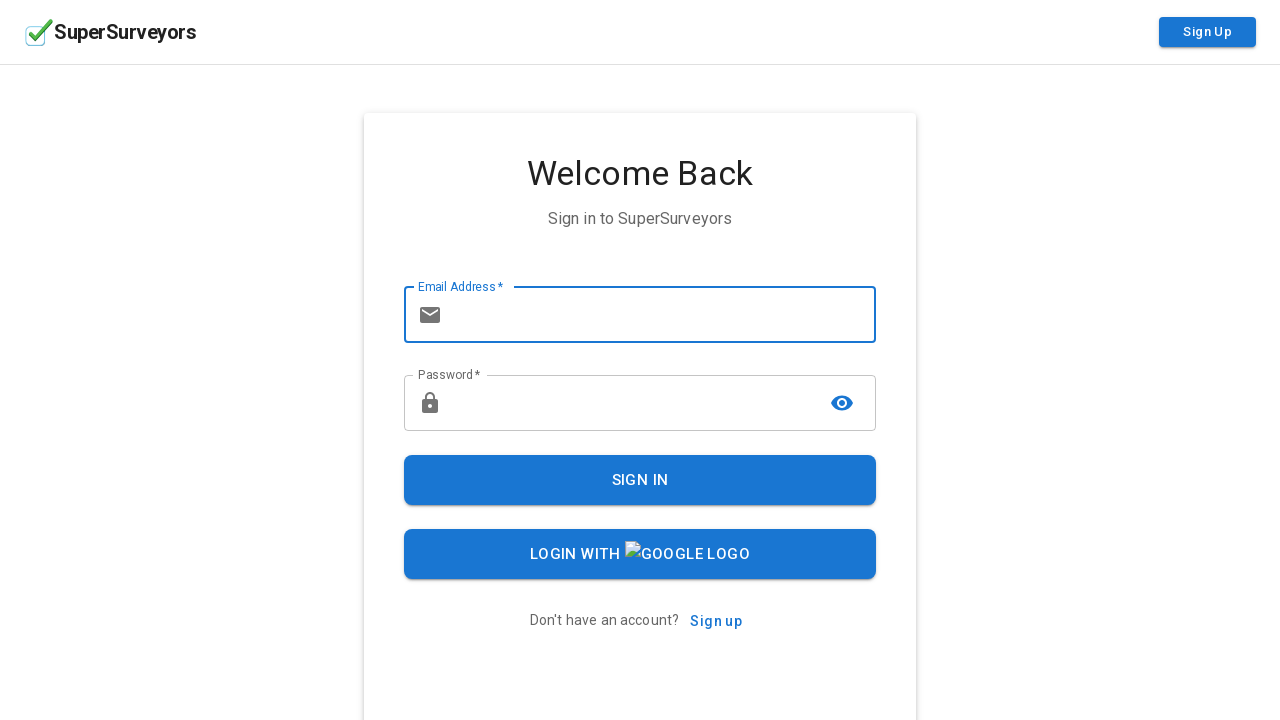

Sign In page loaded with correct content
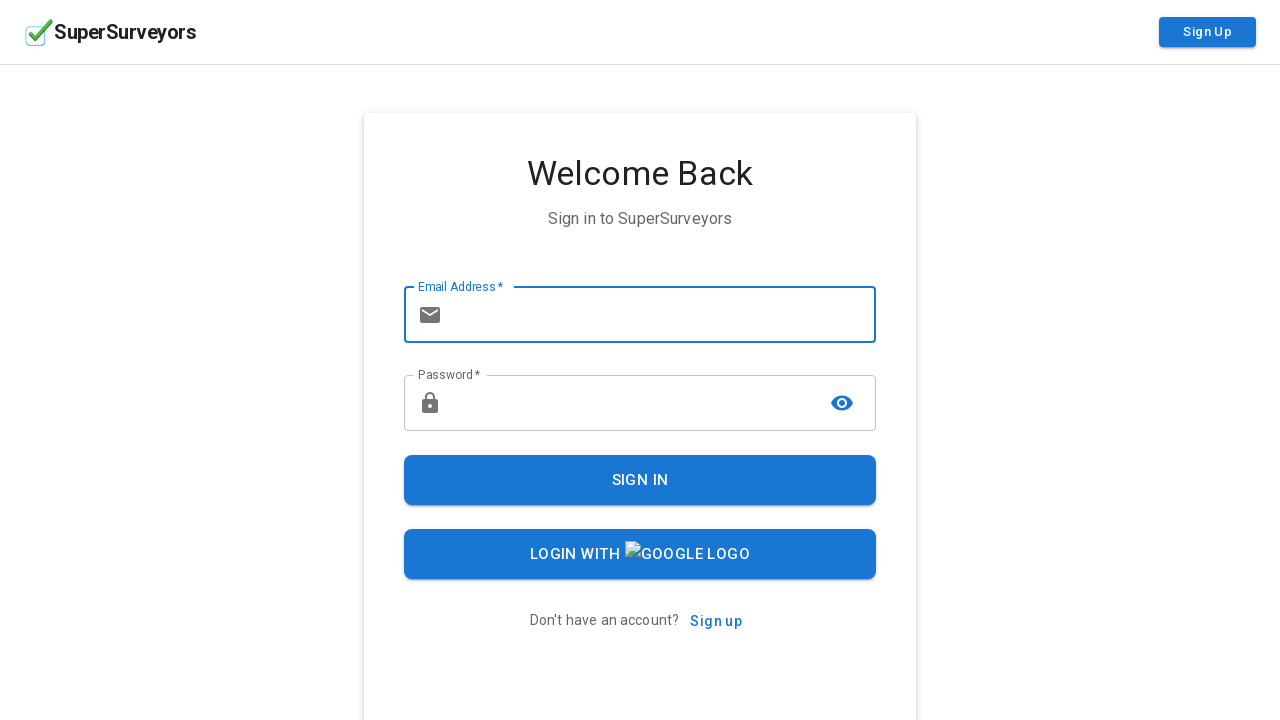

Navigated back to homepage
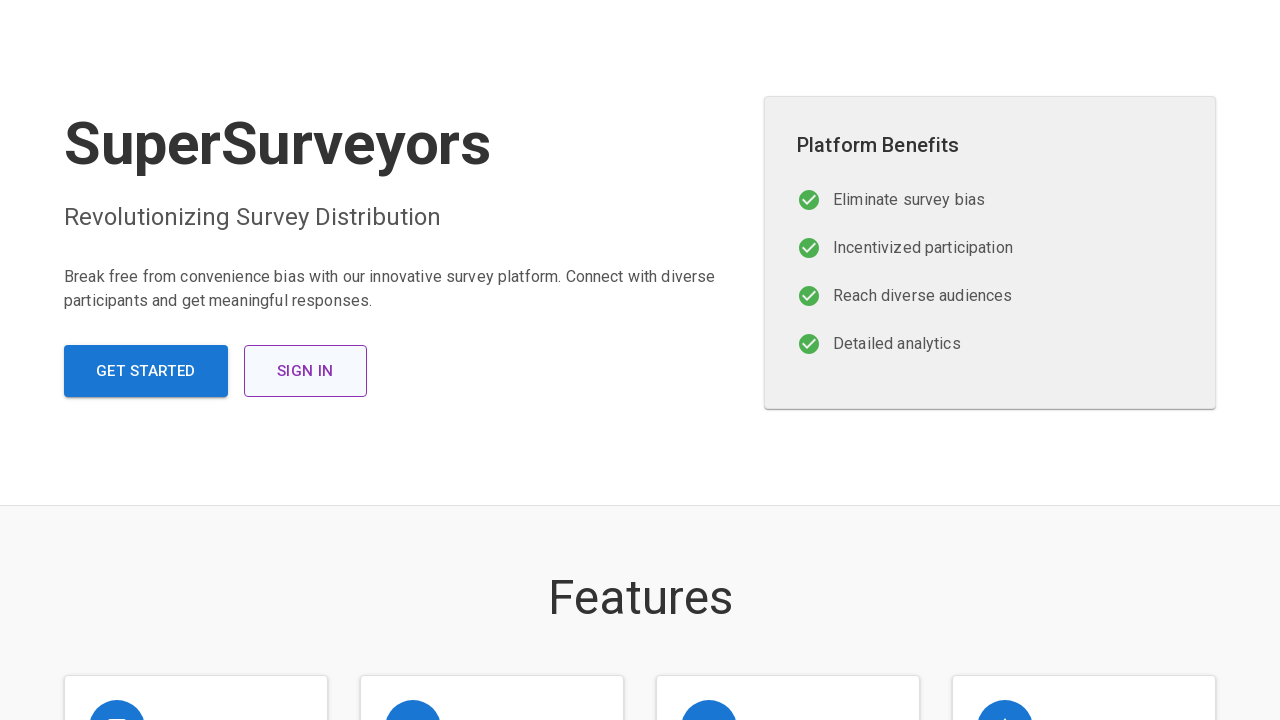

Located Get Started button
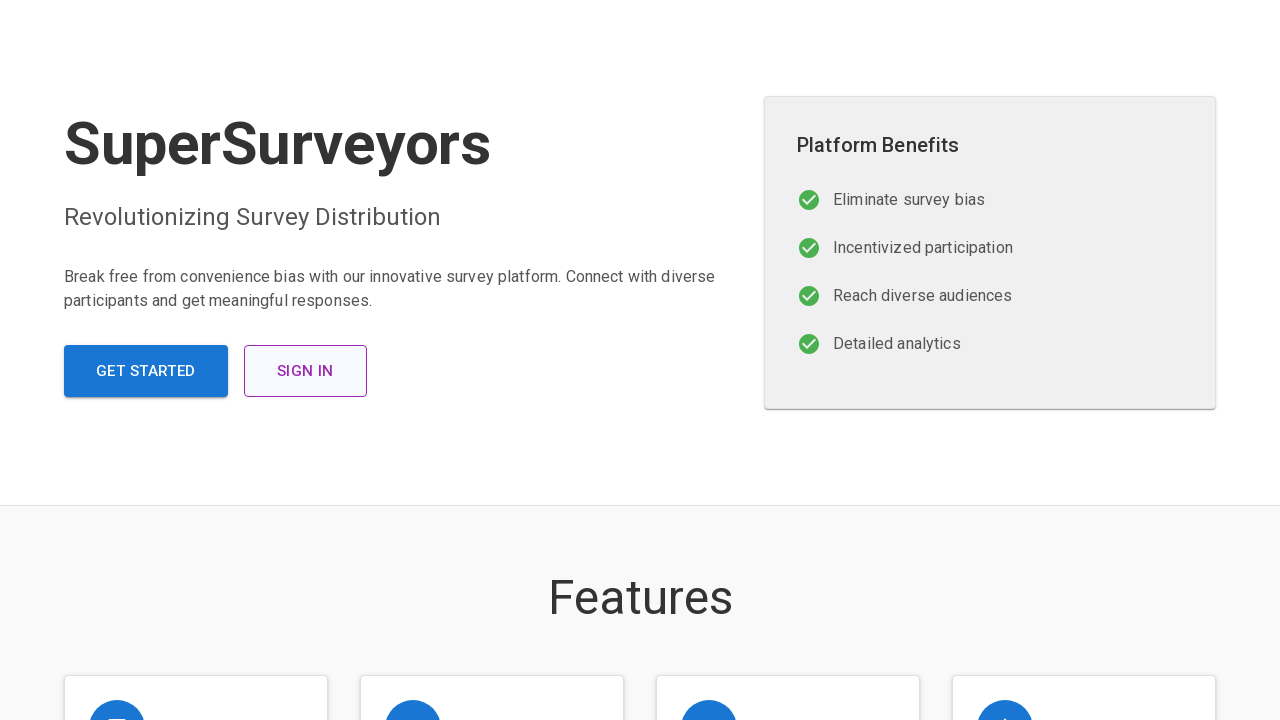

Scrolled Get Started button into view
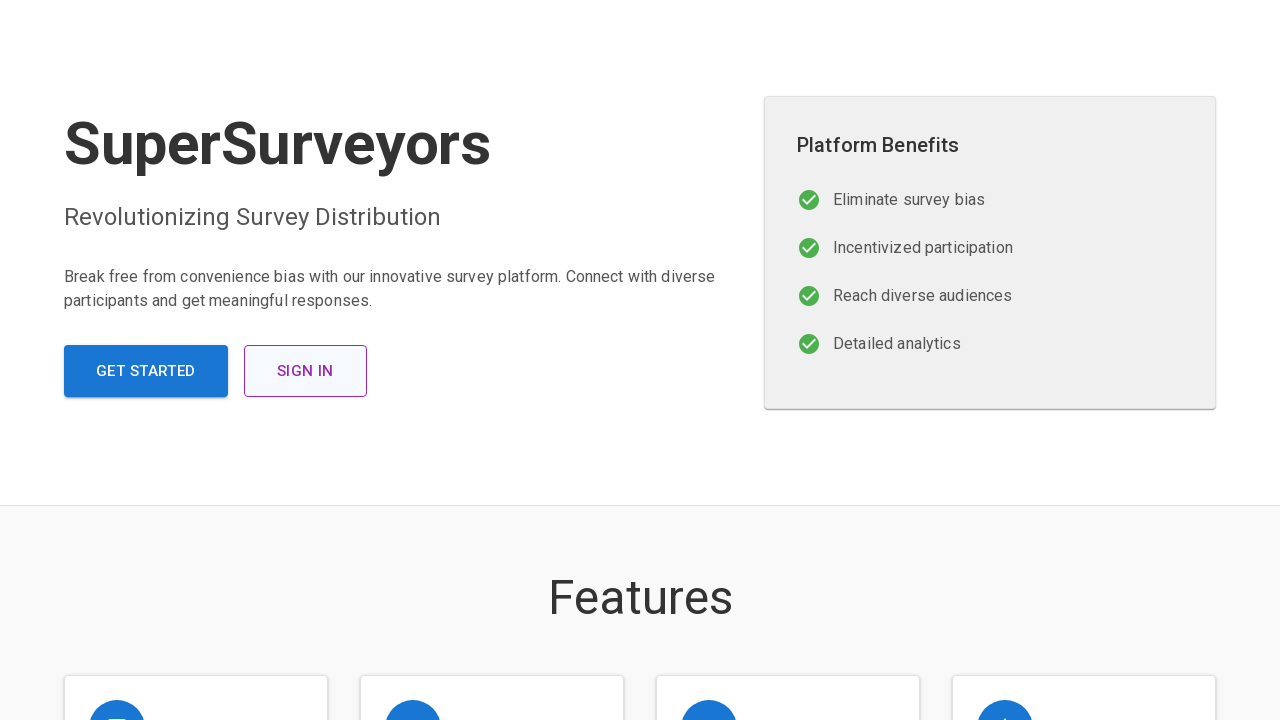

Clicked Get Started button at (146, 371) on button:has-text('Get Started')
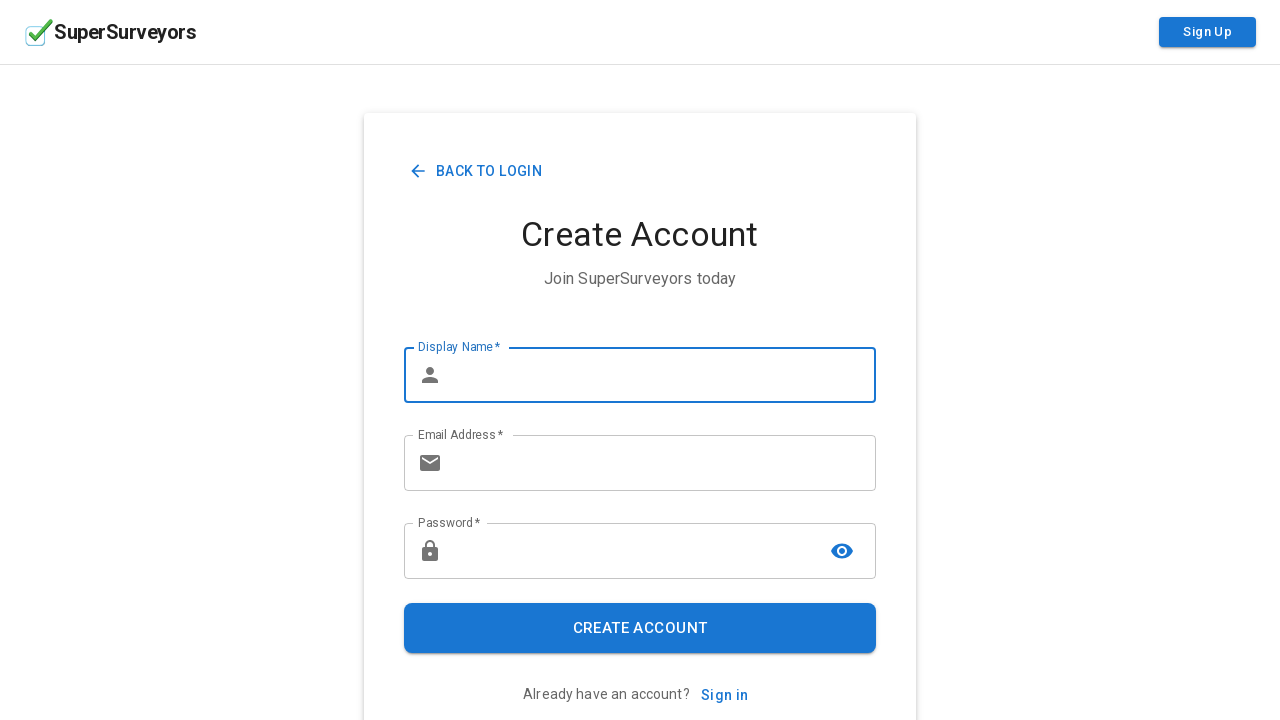

Navigated to signup page
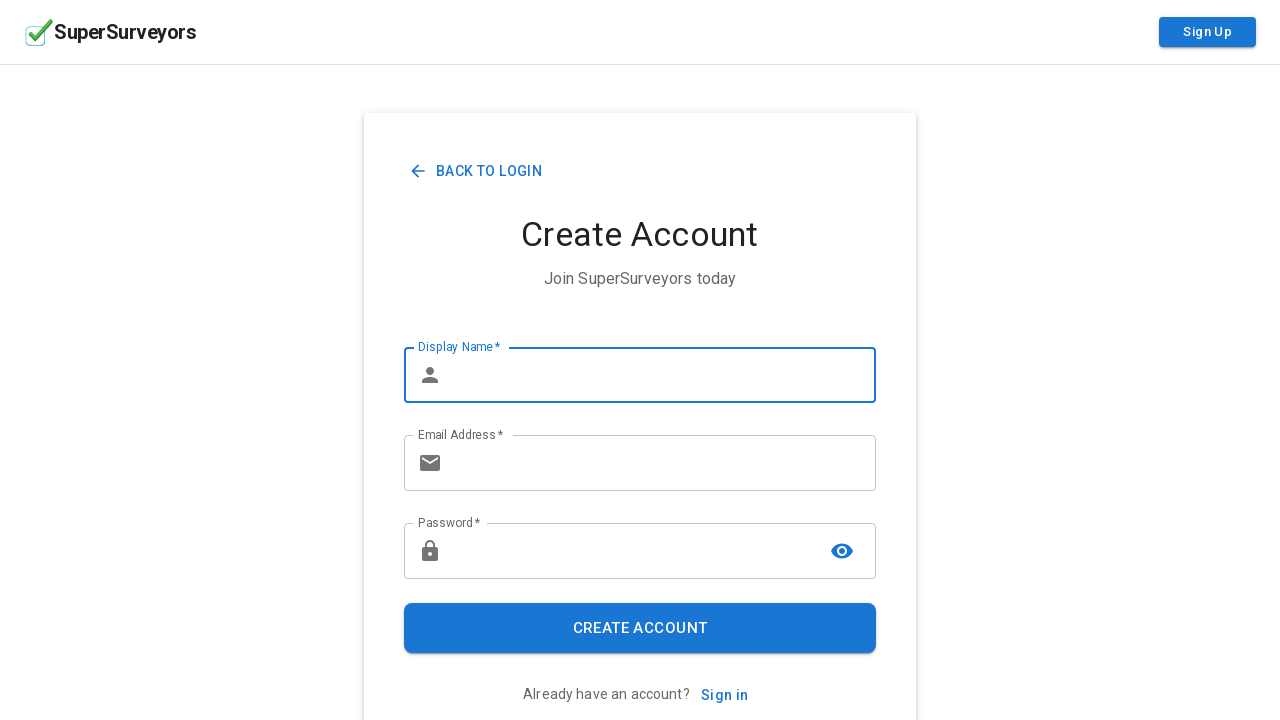

Signup page loaded with Create Account text
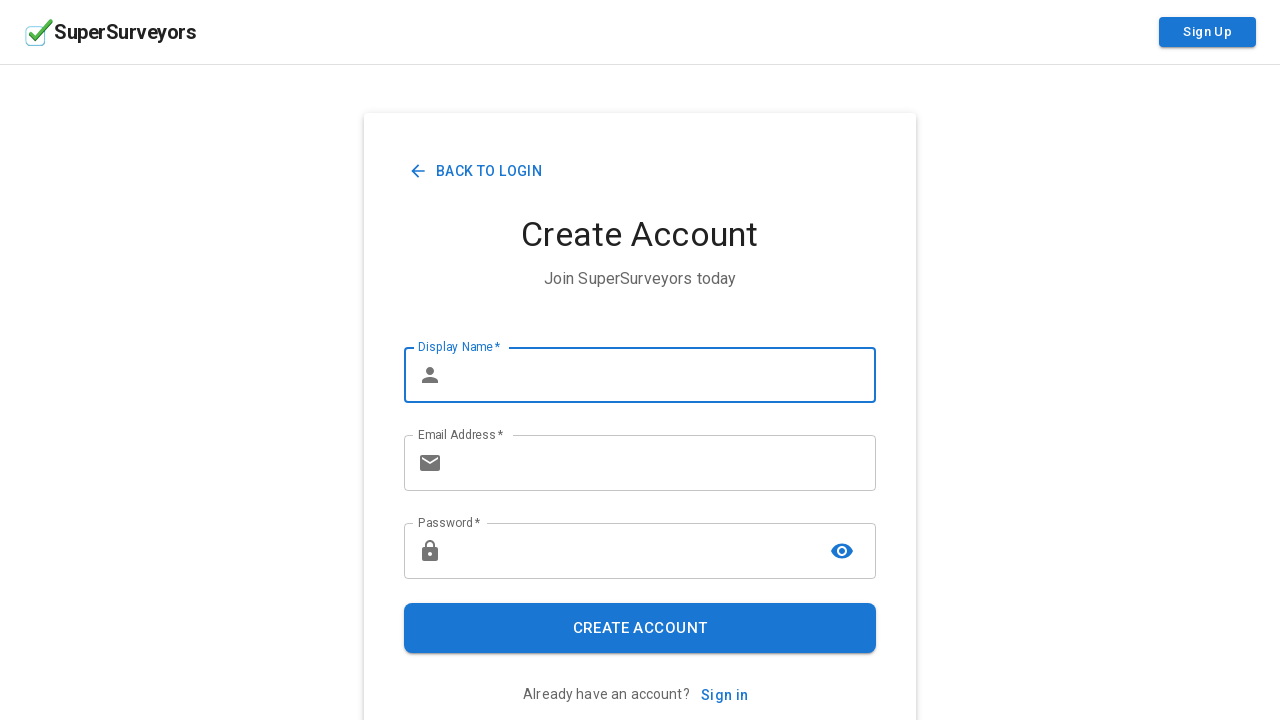

Navigated back to homepage
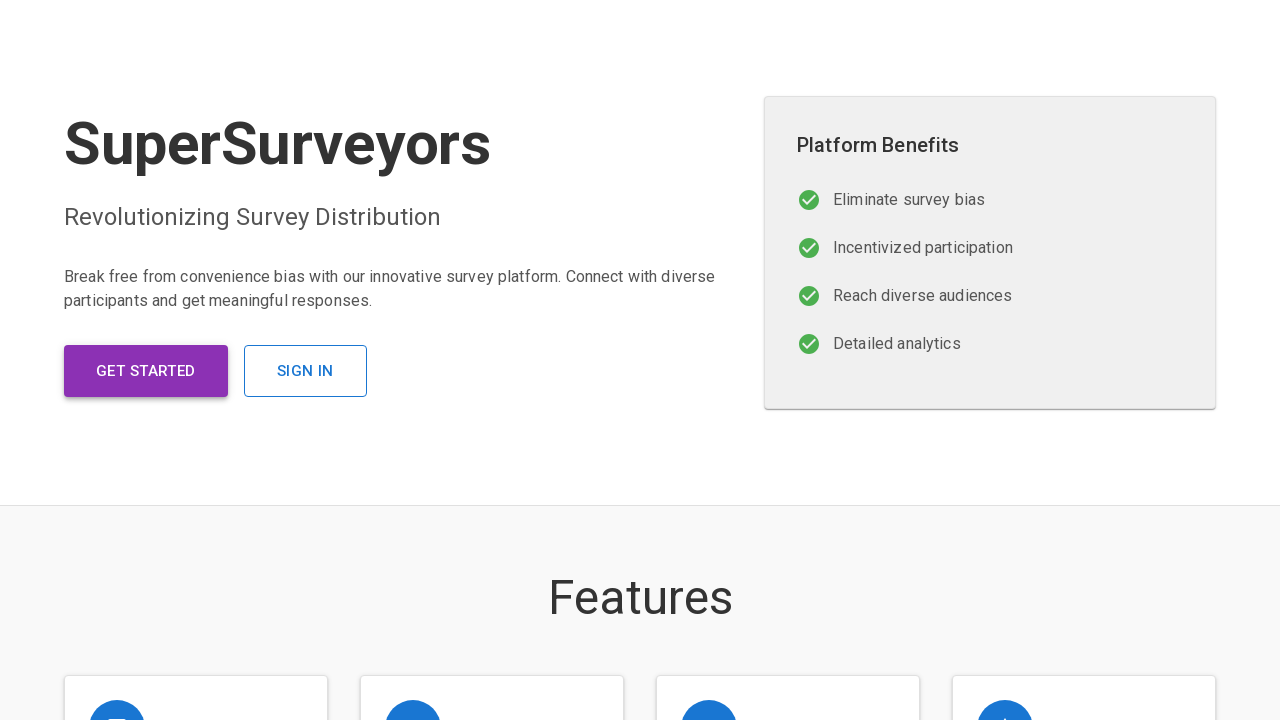

Located Our Team section
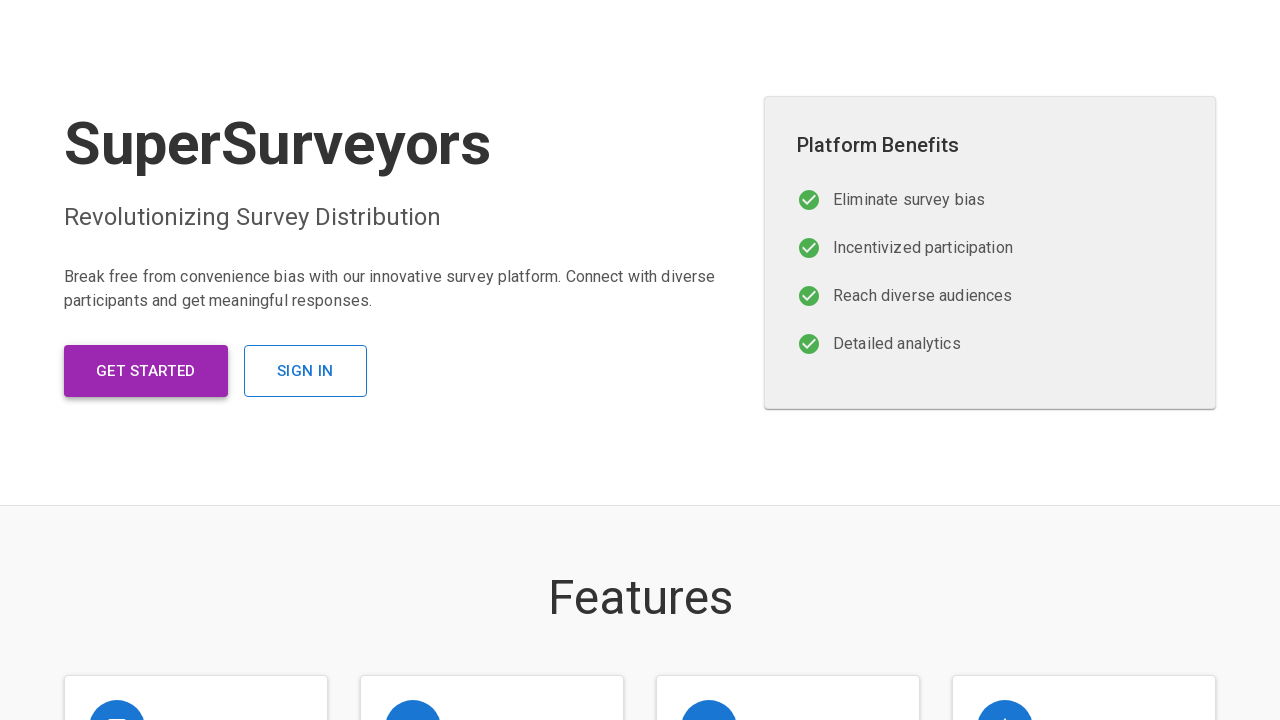

Scrolled to Our Team section
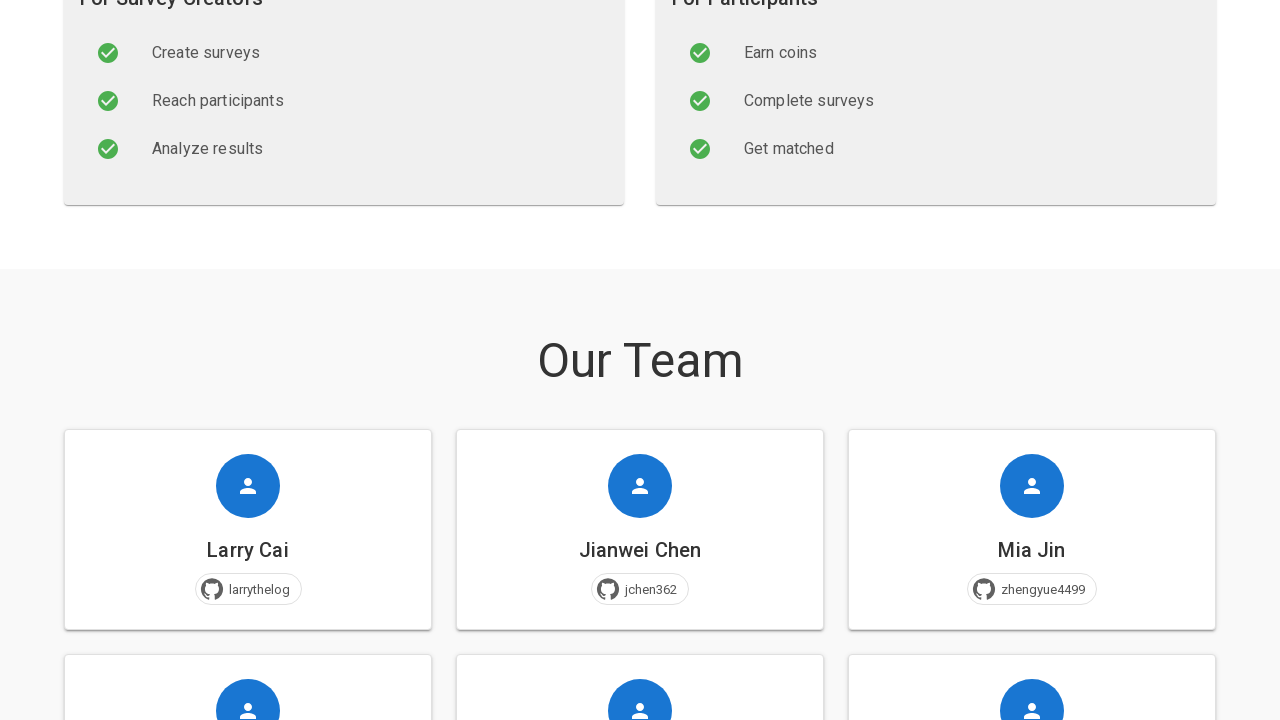

GitHub username 'larrythelog' is displayed
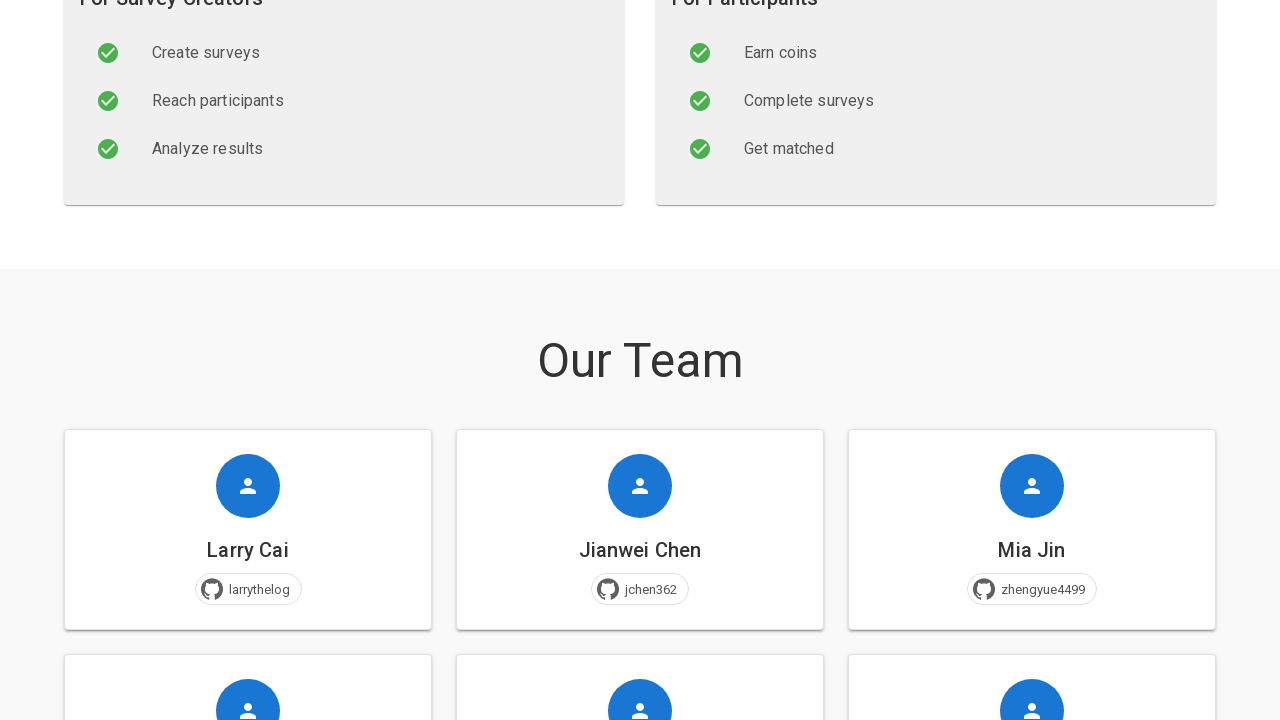

GitHub username 'jchen362' is displayed
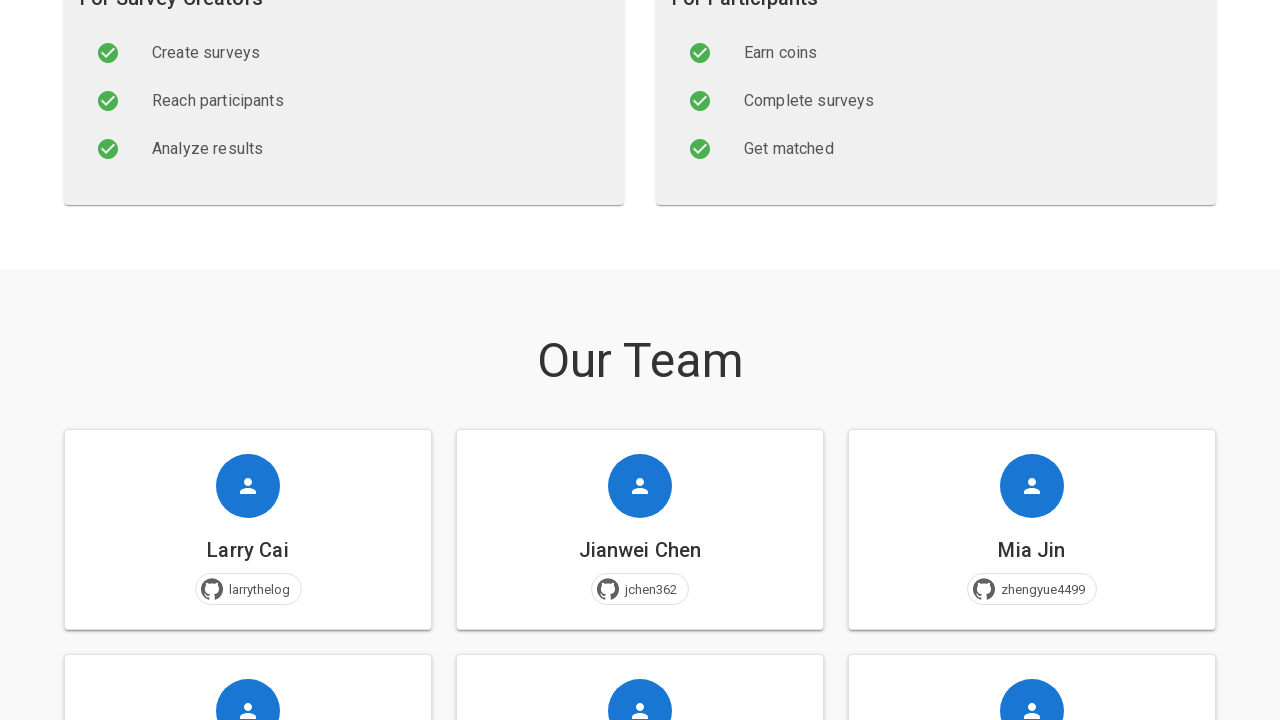

GitHub username 'zhengyue4499' is displayed
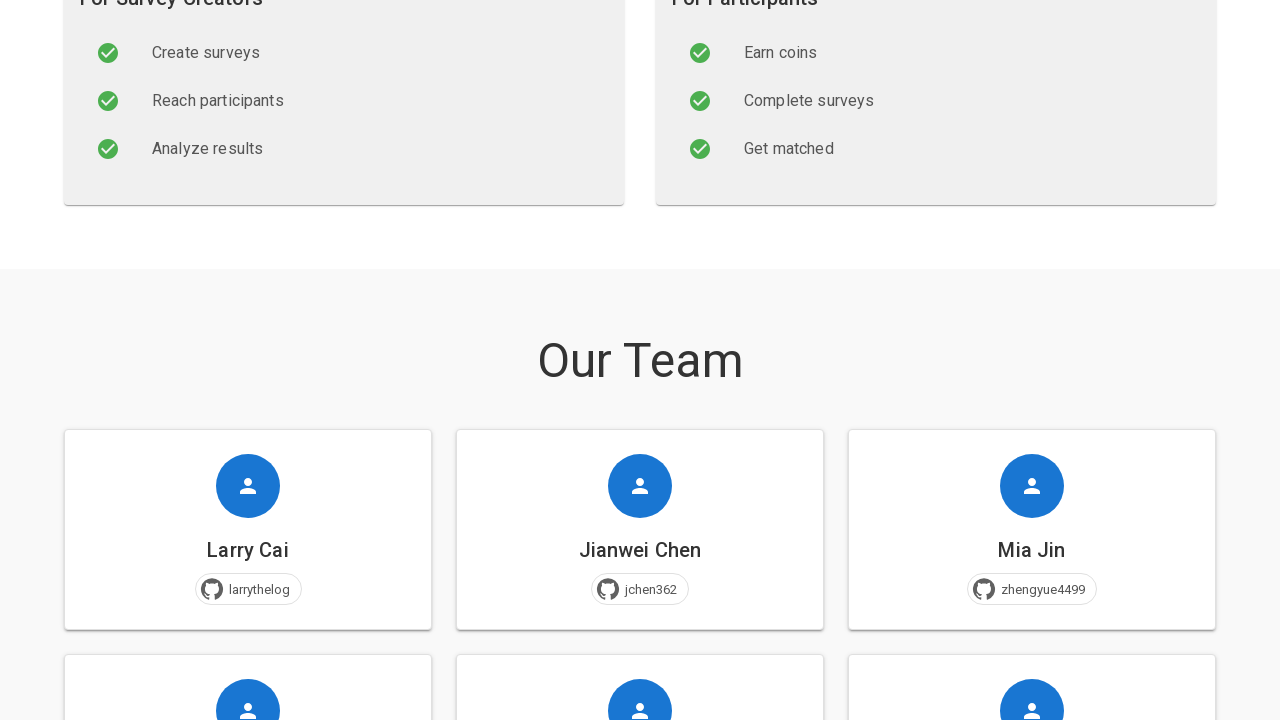

GitHub username 'noahpark101' is displayed
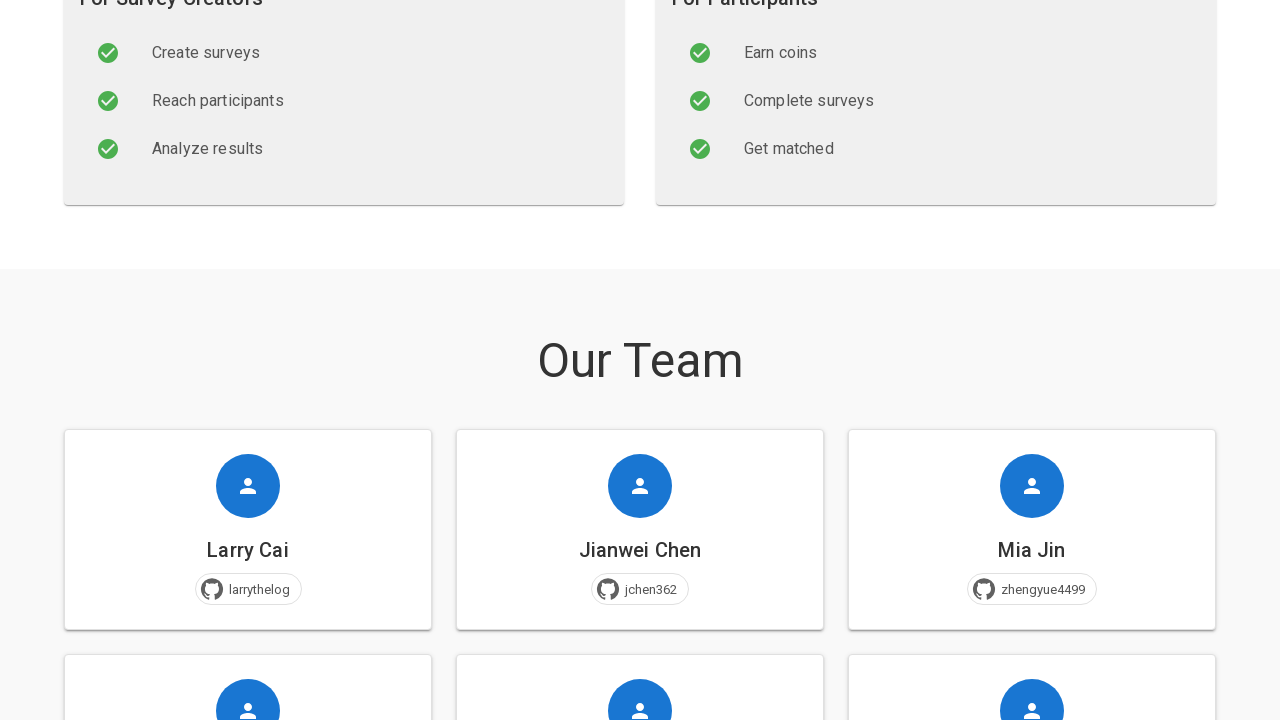

GitHub username 'tanx3036' is displayed
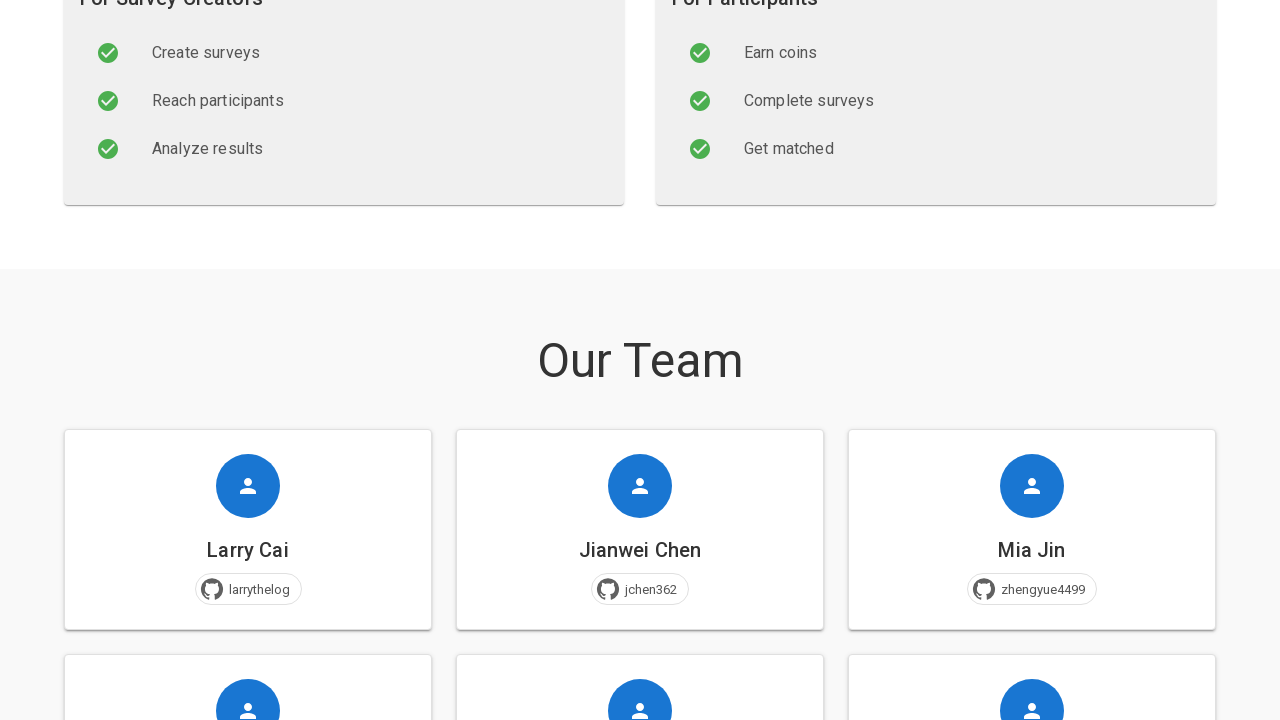

GitHub username 'jiayizhang-evelynn' is displayed
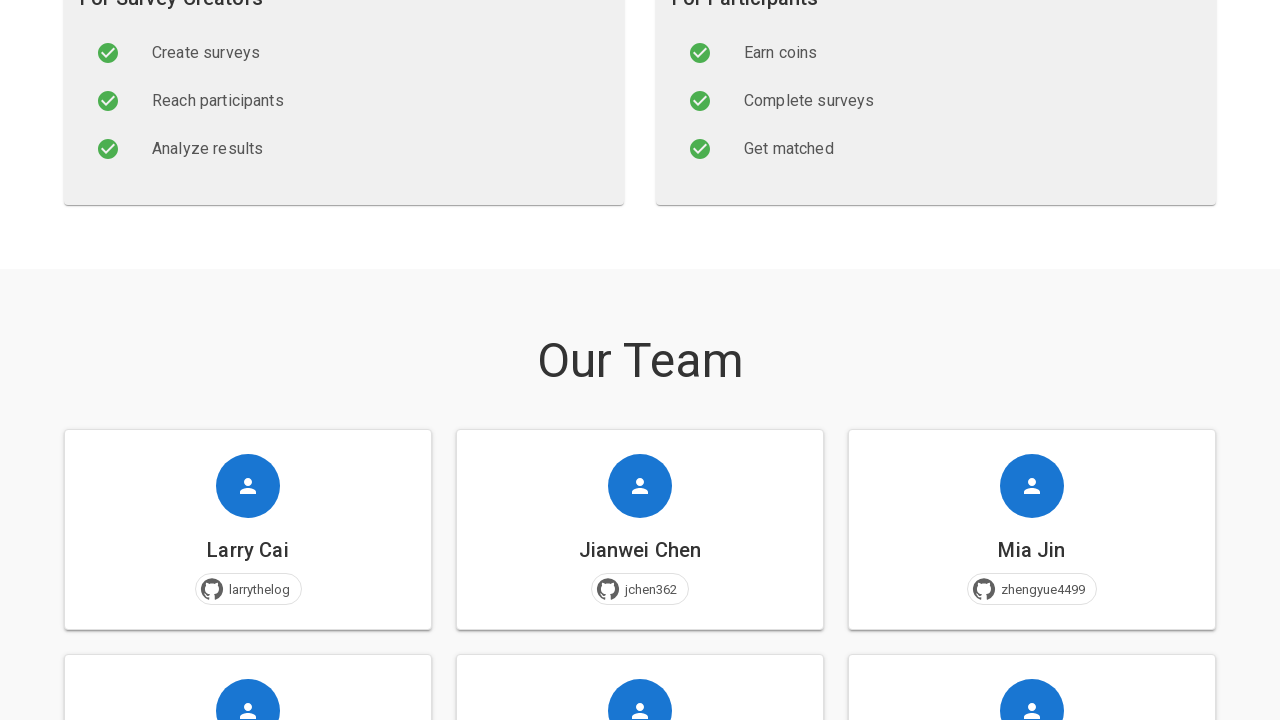

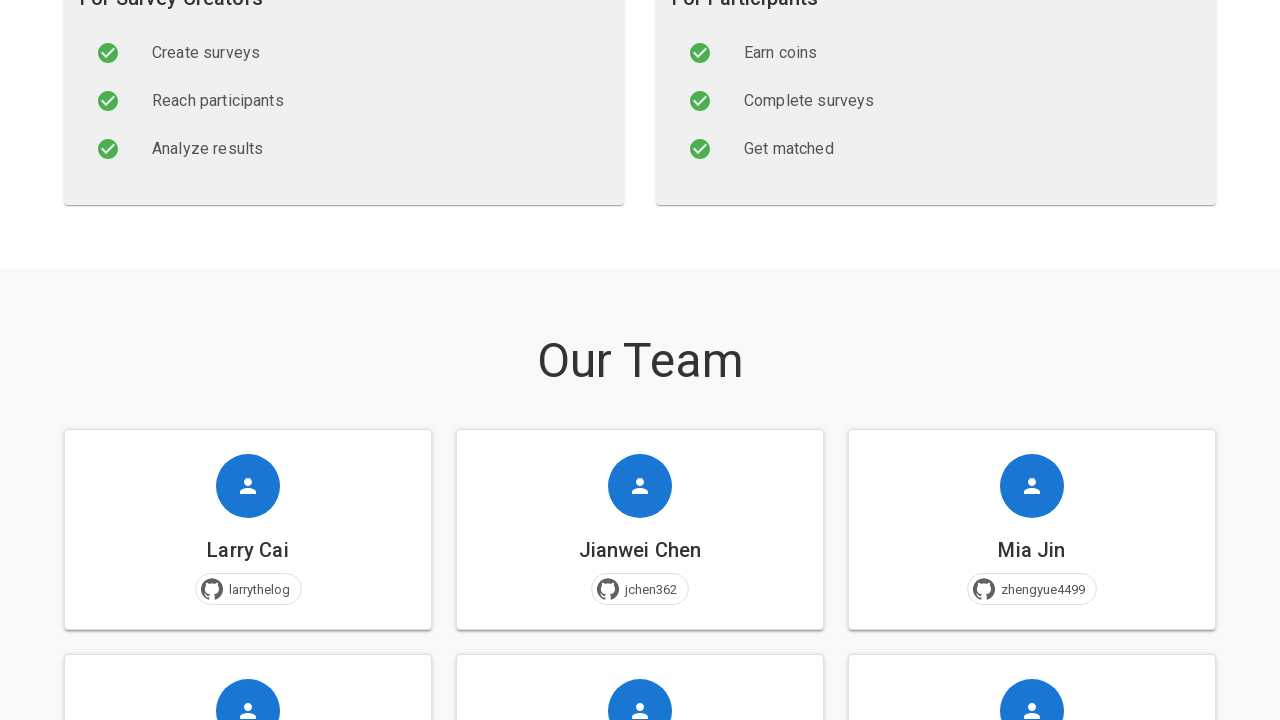